Tests Visa gift card balance checking functionality by entering a card number and submitting the form to retrieve the balance

Starting URL: https://visahome.prismamediosdepago.com/socios/service/giftCard

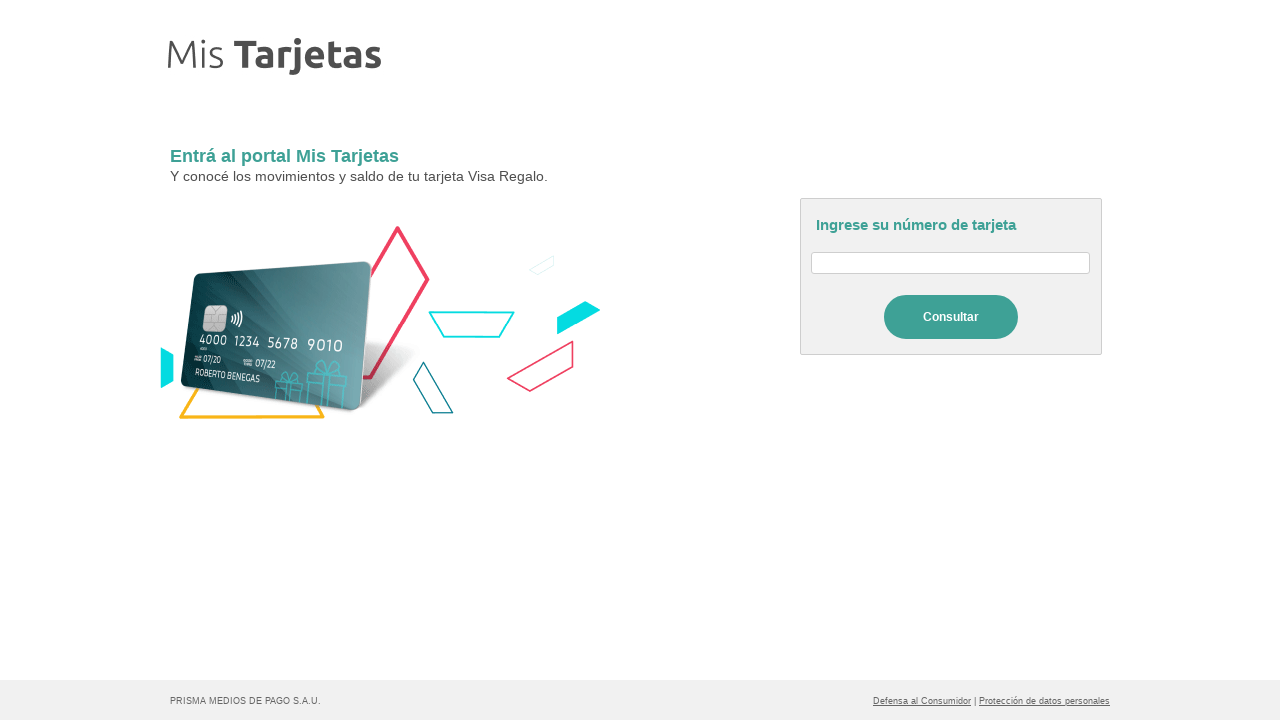

Filled card number field with test Visa gift card number on #step1\:loginForm\:cardNumber
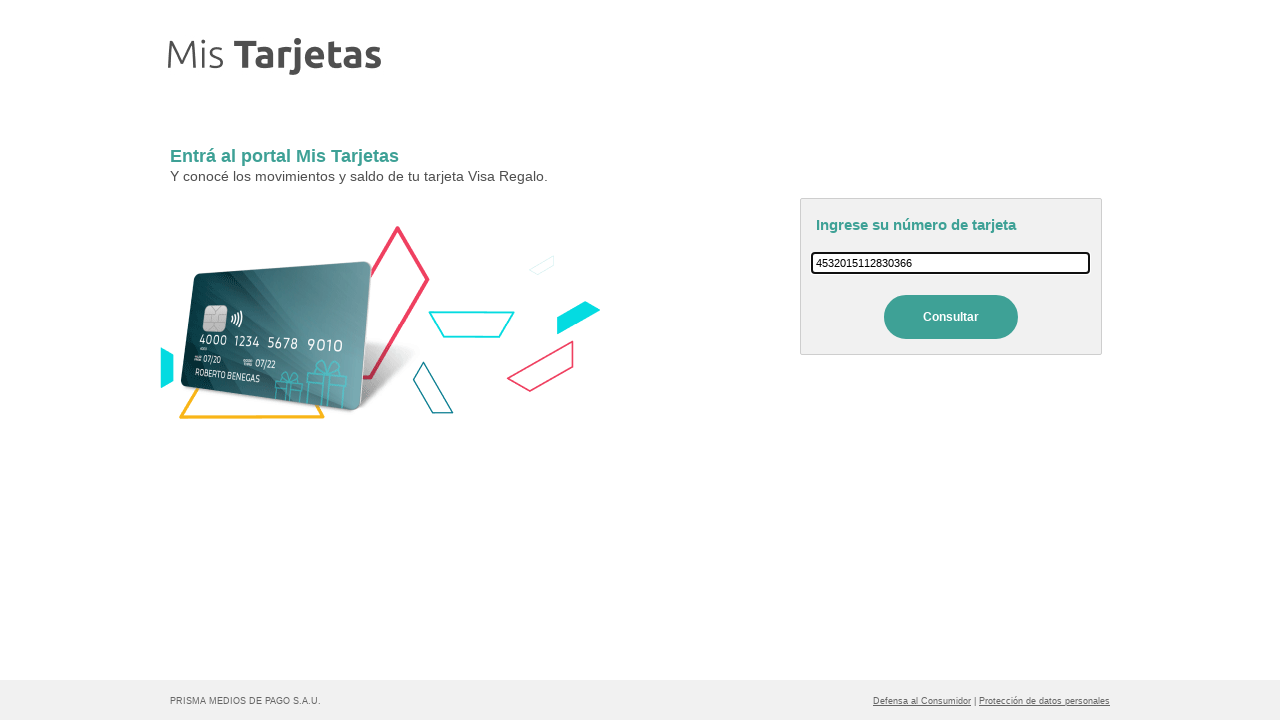

Clicked submit button to retrieve balance at (951, 316) on #step1\:loginForm\:button
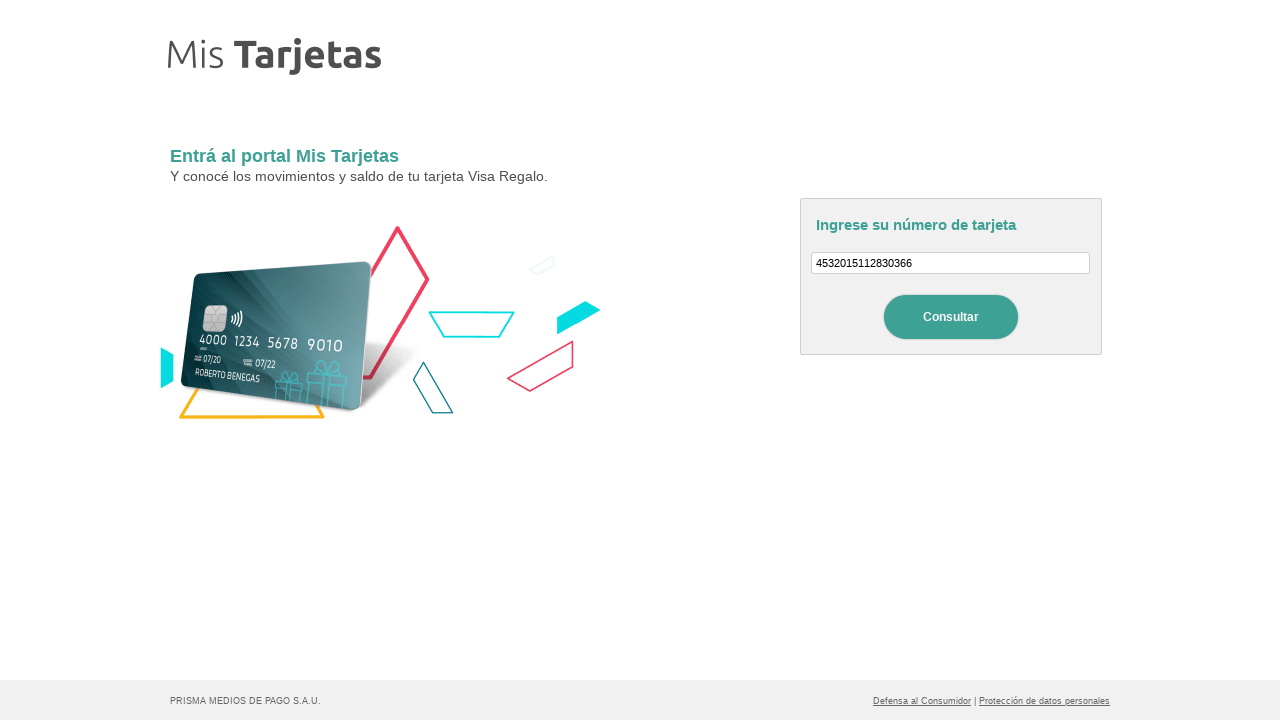

Pressed Enter to confirm form submission on #step1\:loginForm\:button
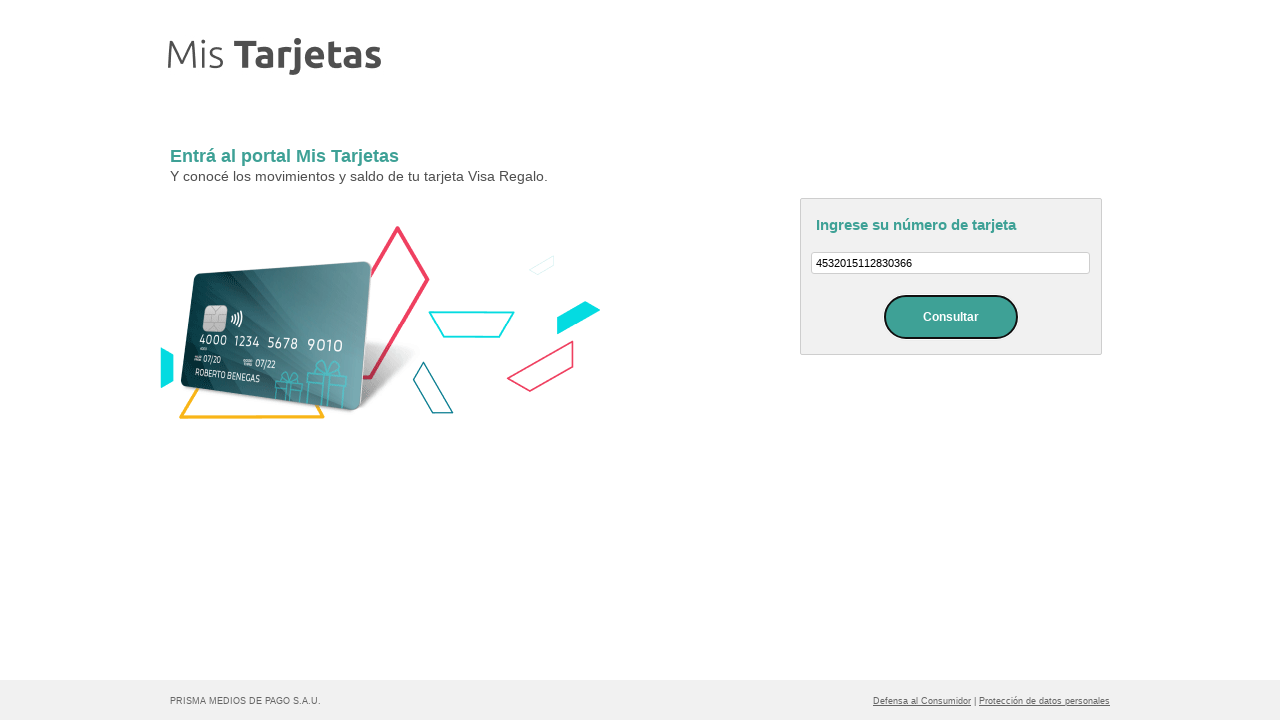

Waited 2 seconds for page to load balance information
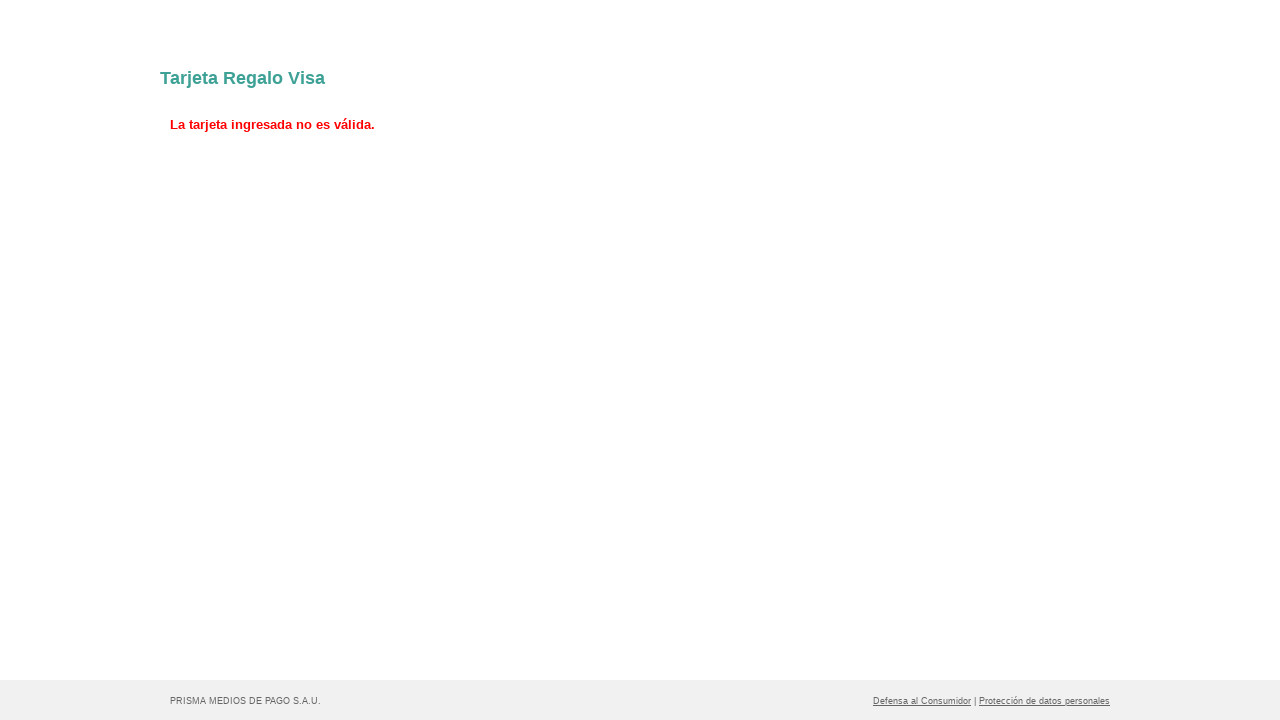

Confirmed page loaded with either error message or balance display
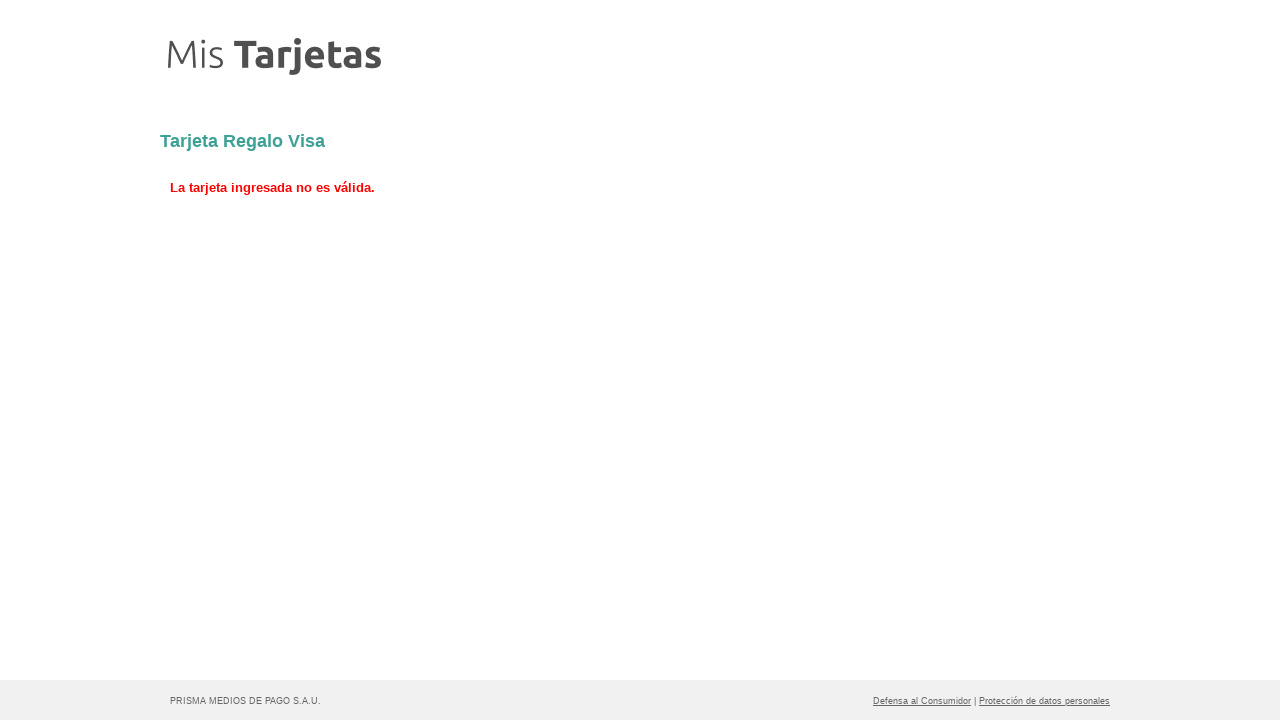

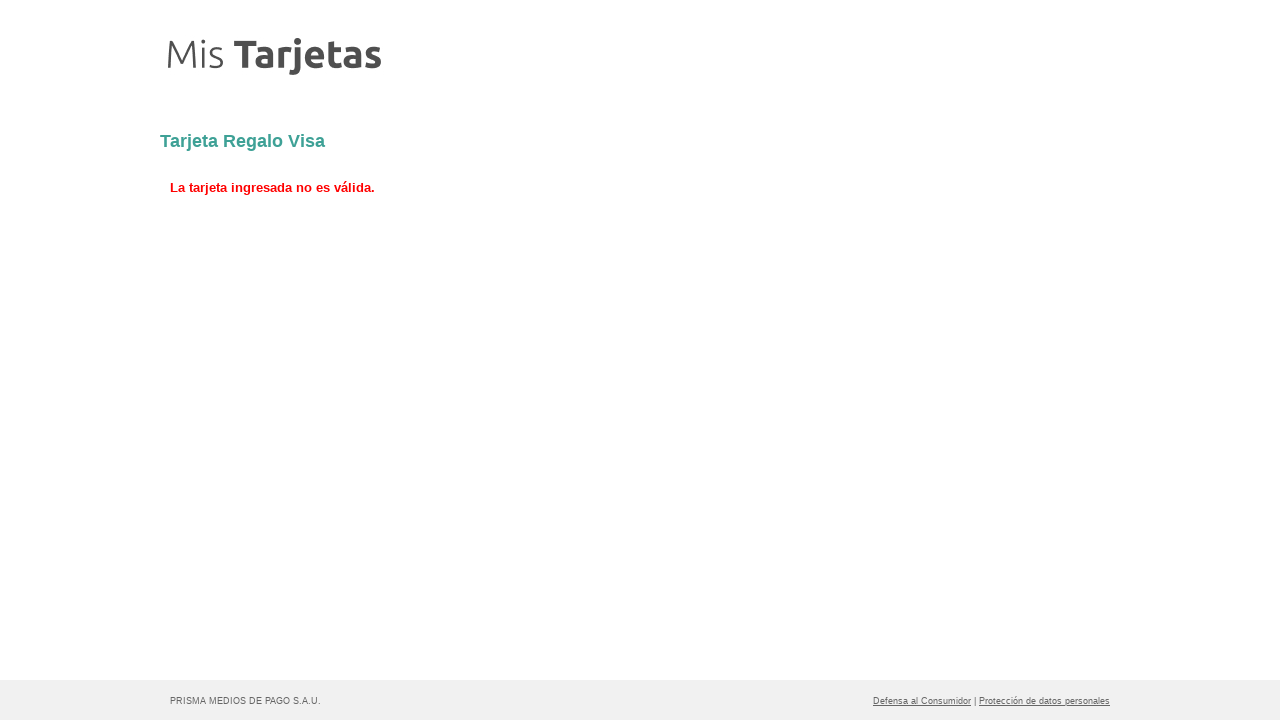